Solves a math captcha by calculating a formula, filling the answer, selecting checkbox and radiobutton options, then submitting the form

Starting URL: https://suninjuly.github.io/math.html

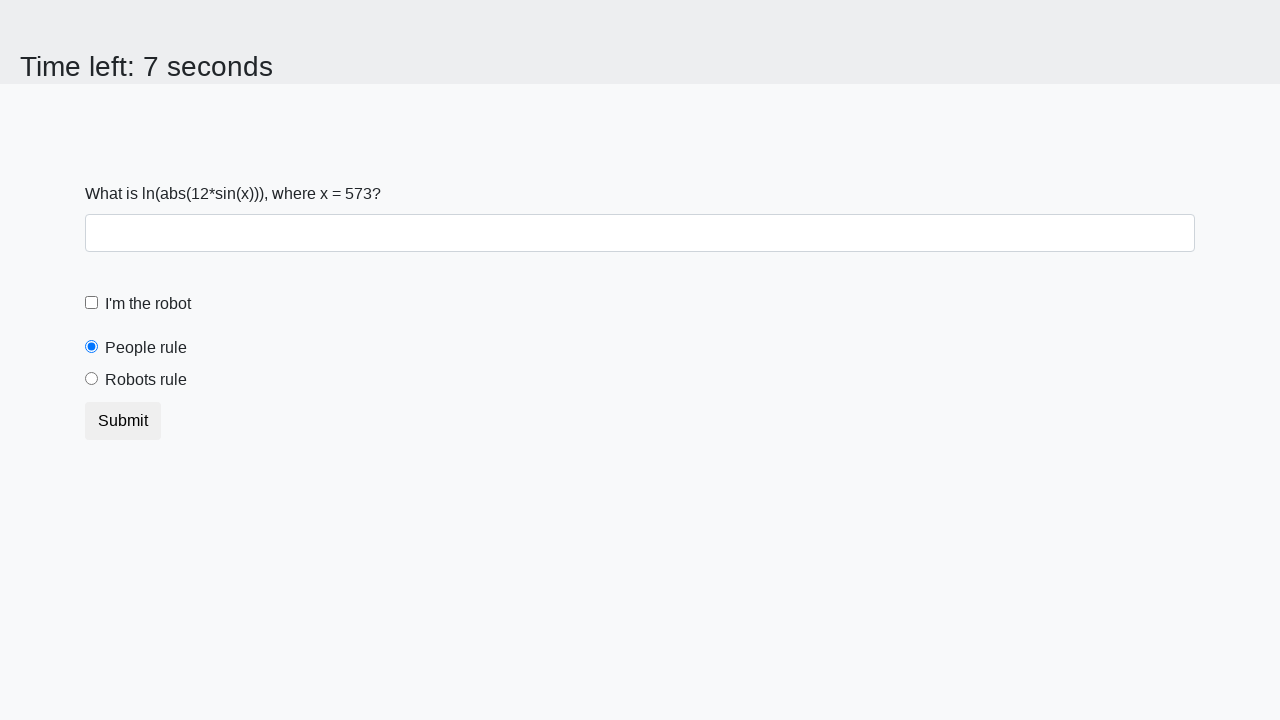

Located the input value element on the page
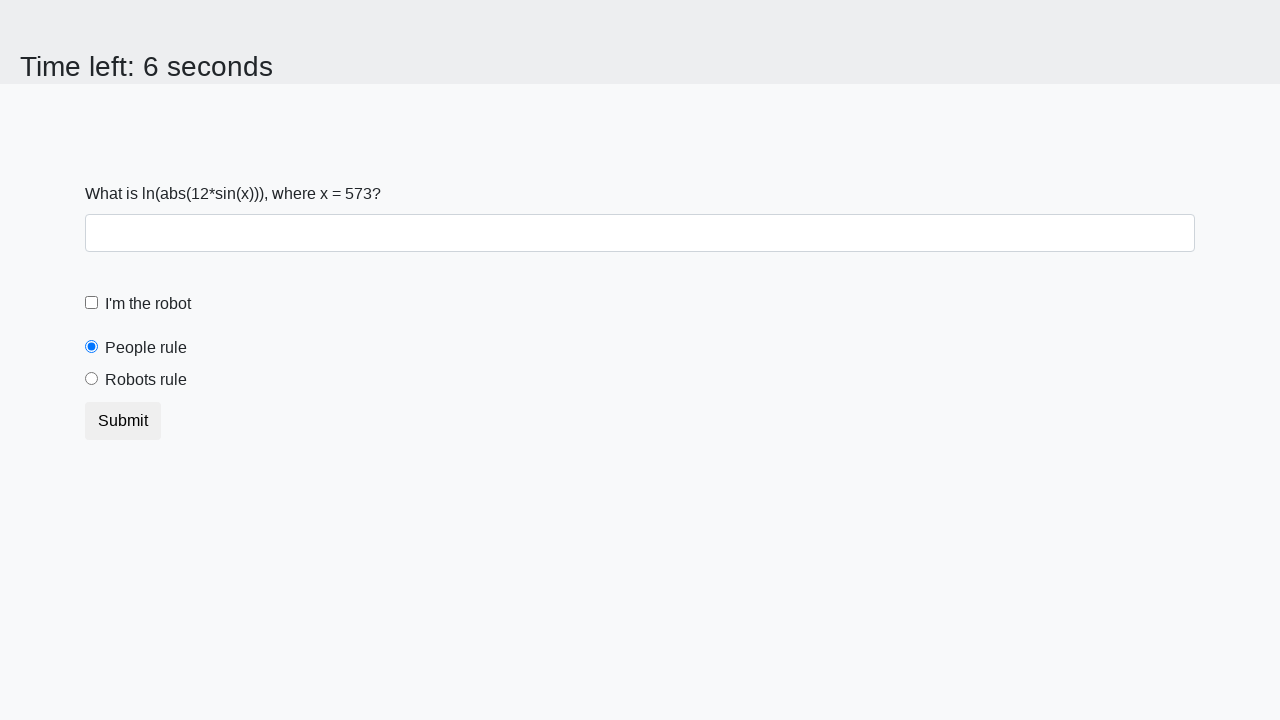

Extracted input value from element: 573
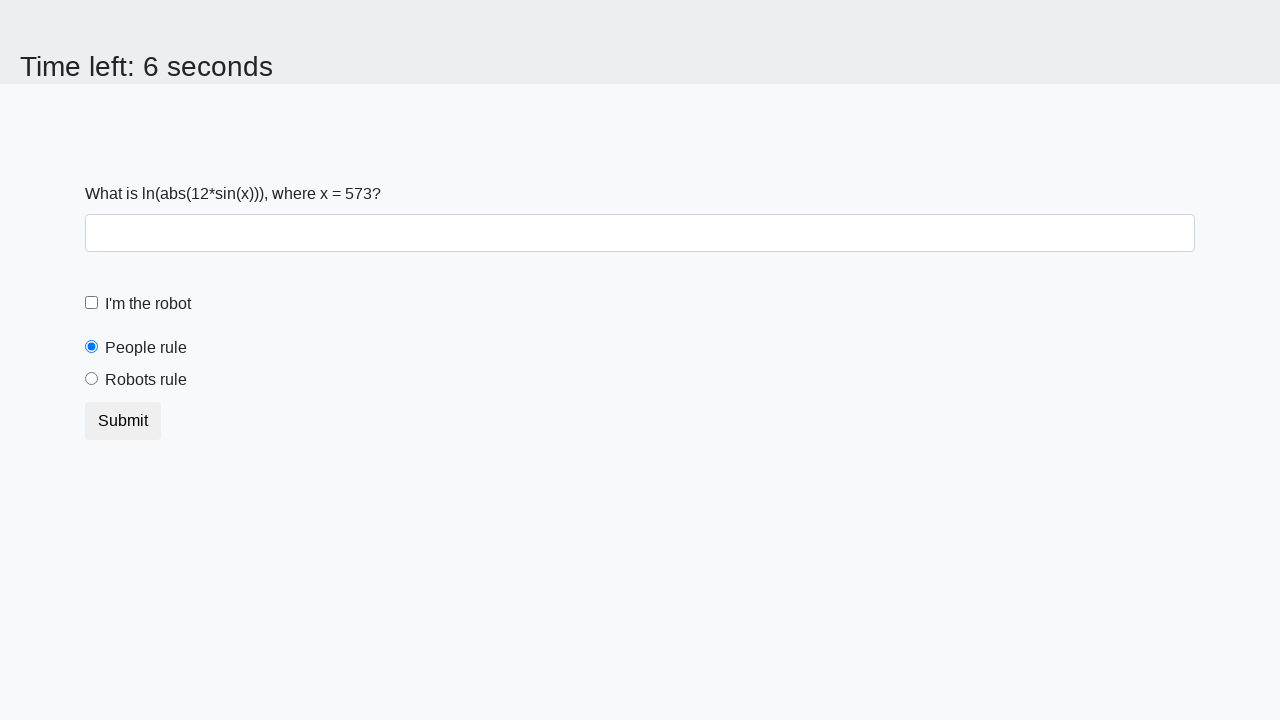

Calculated answer using formula: 2.4257239995275452
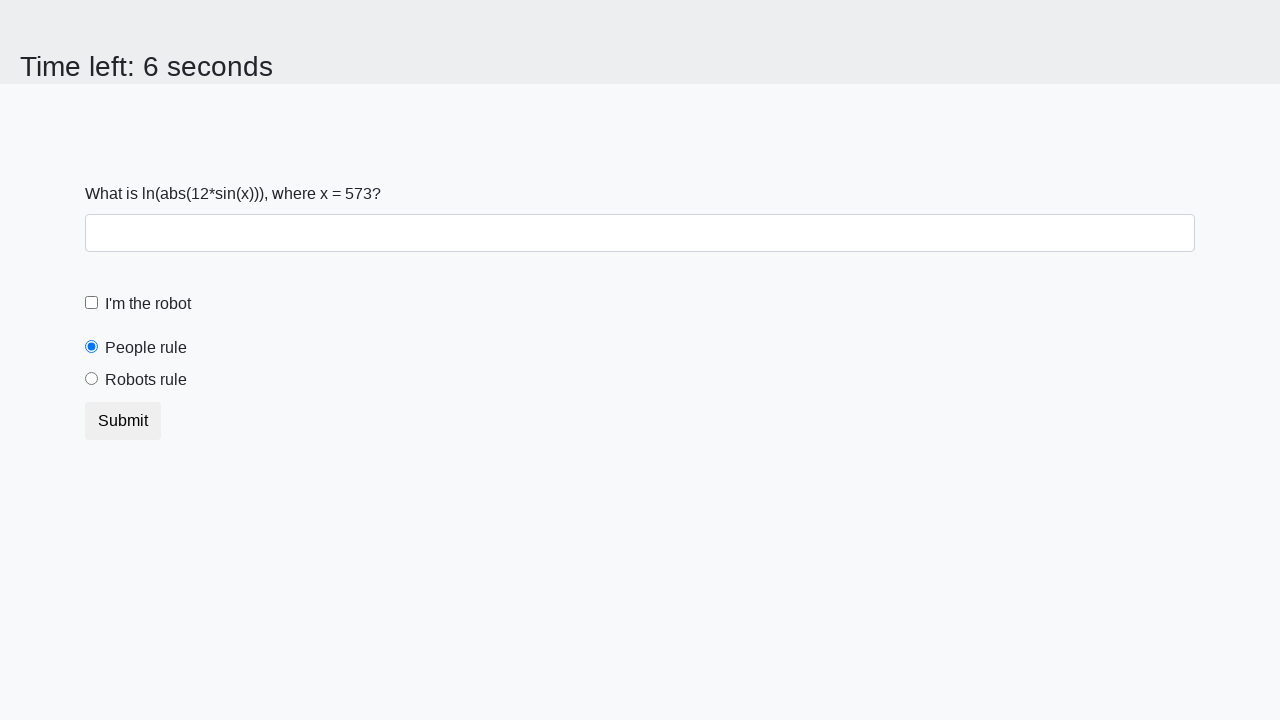

Filled answer field with calculated value: 2.4257239995275452 on input#answer.form-control
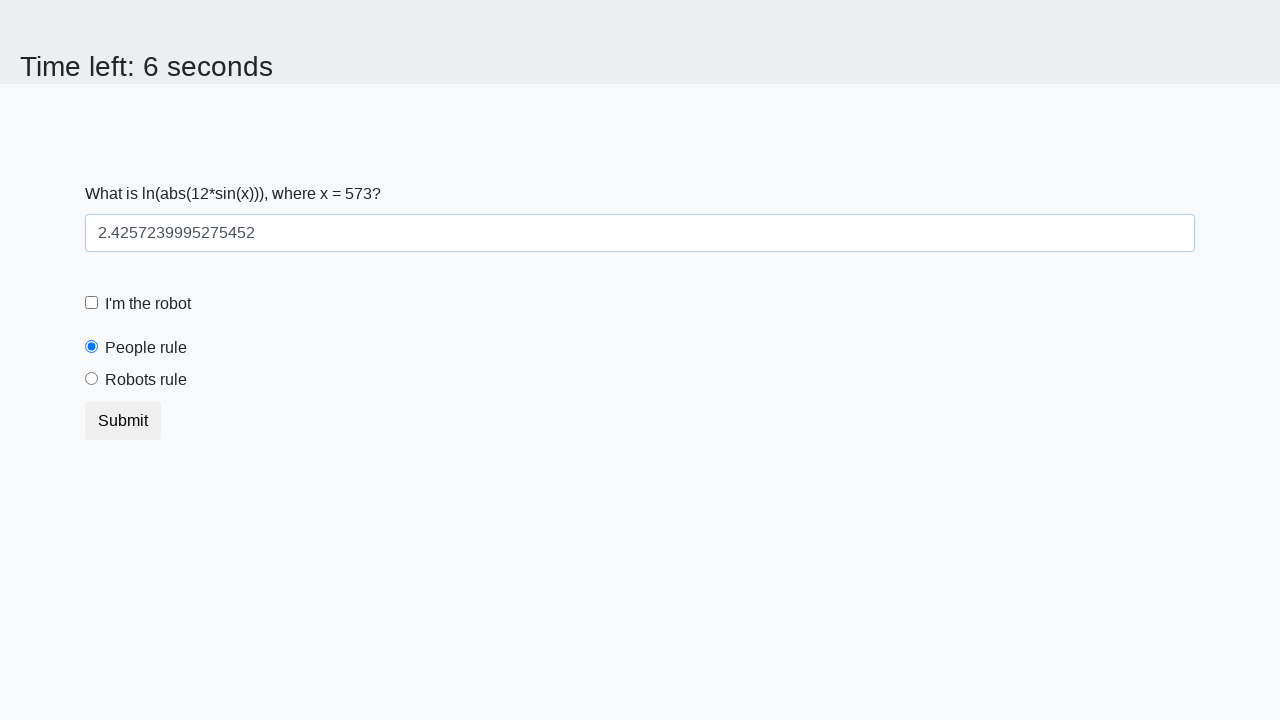

Clicked the 'I'm a robot' checkbox at (148, 304) on label.form-check-label
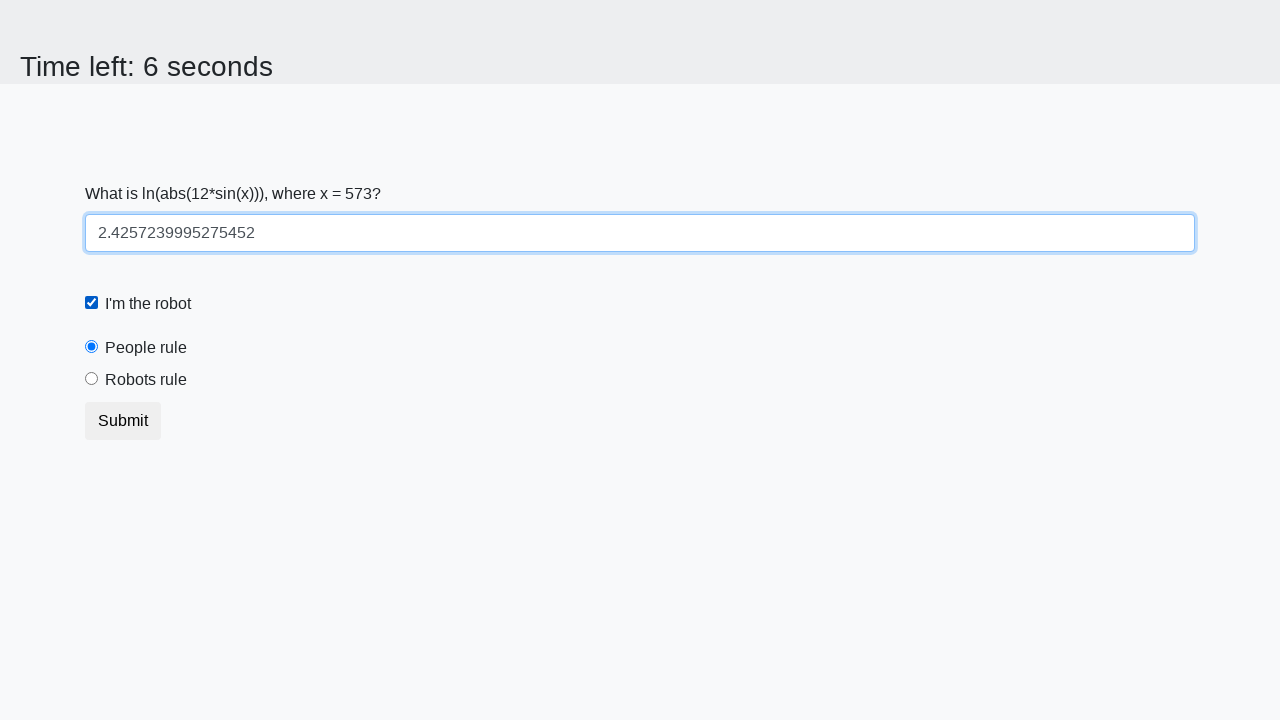

Selected the 'Robots rule' radiobutton at (92, 379) on input#robotsRule.form-check-input
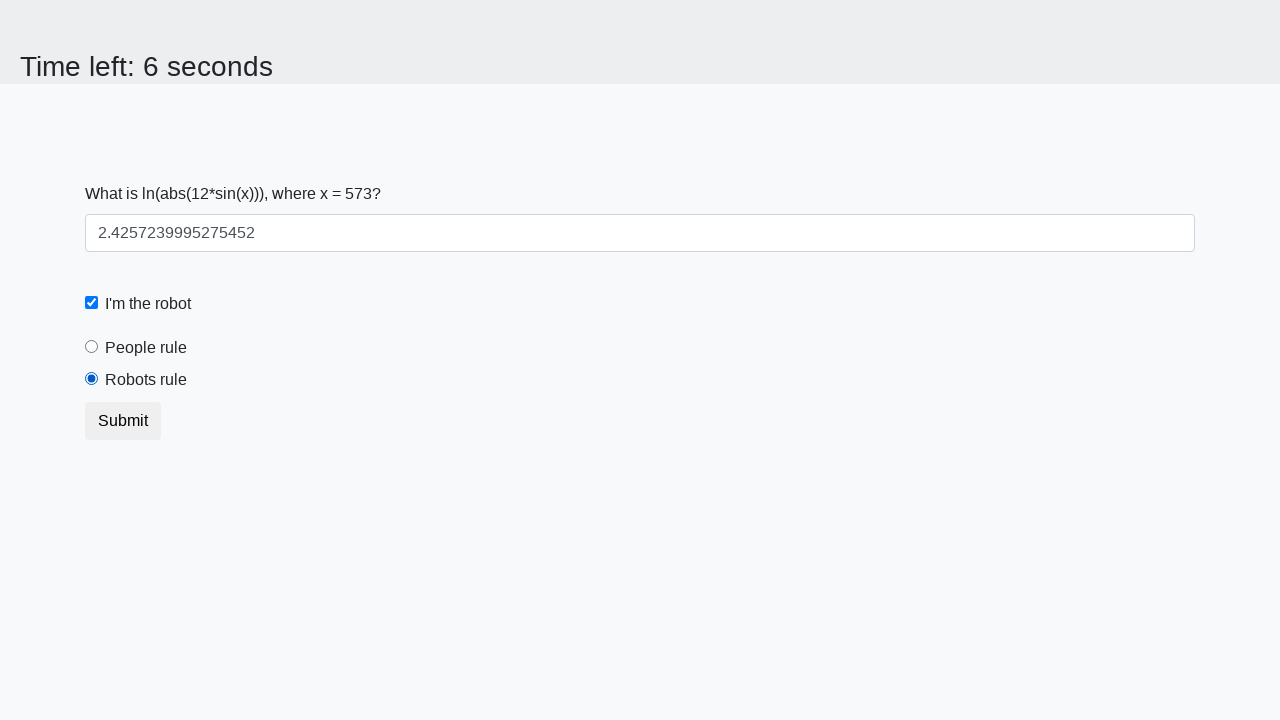

Clicked the submit button at (123, 421) on button.btn.btn-default
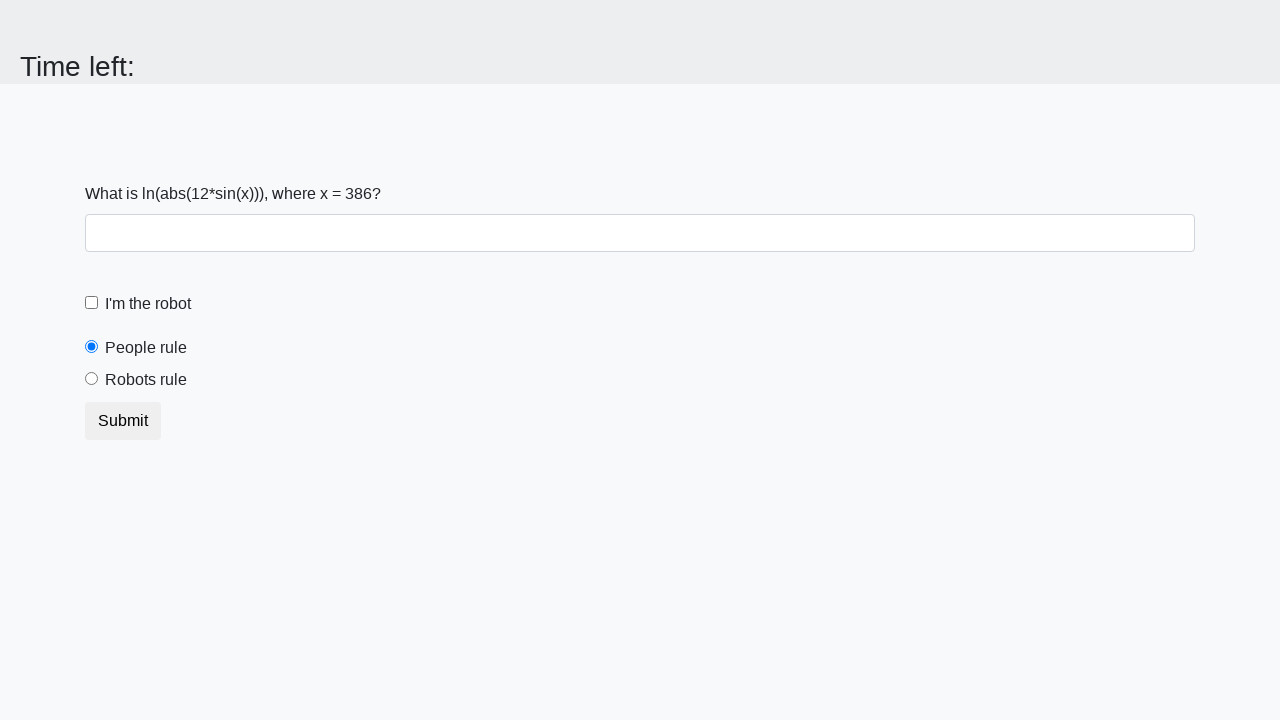

Waited 1000ms for page to process submission
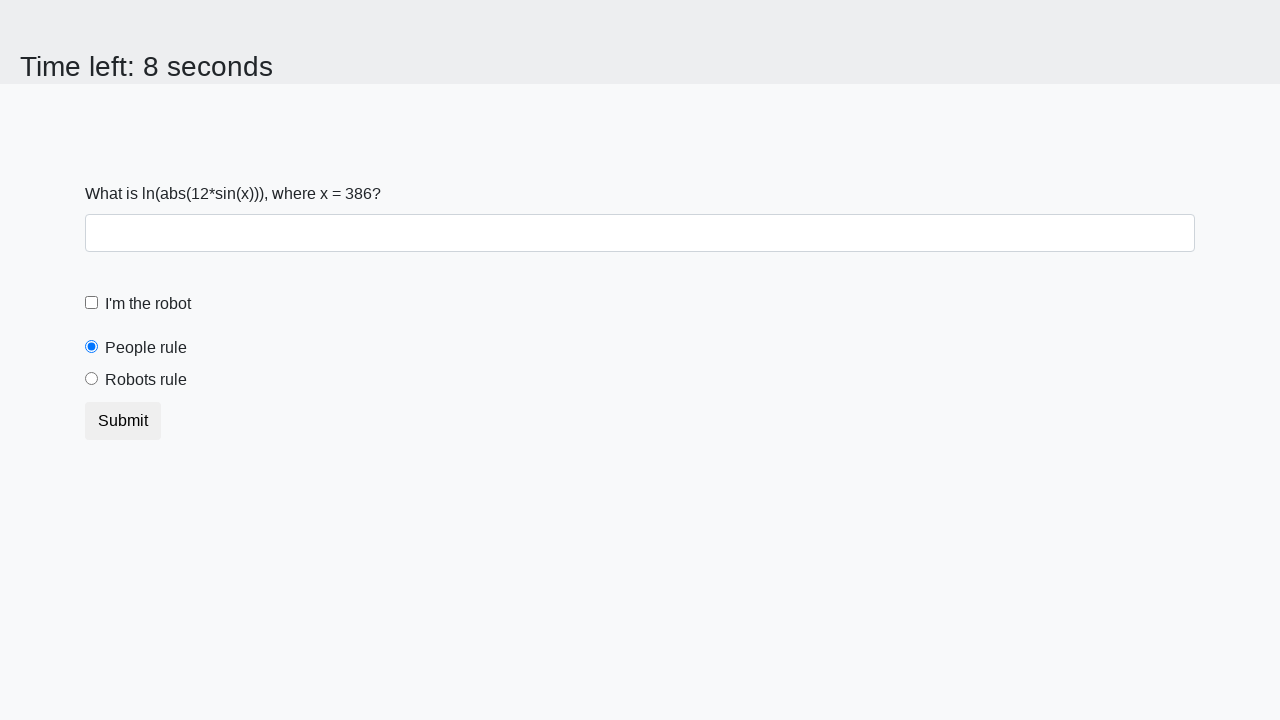

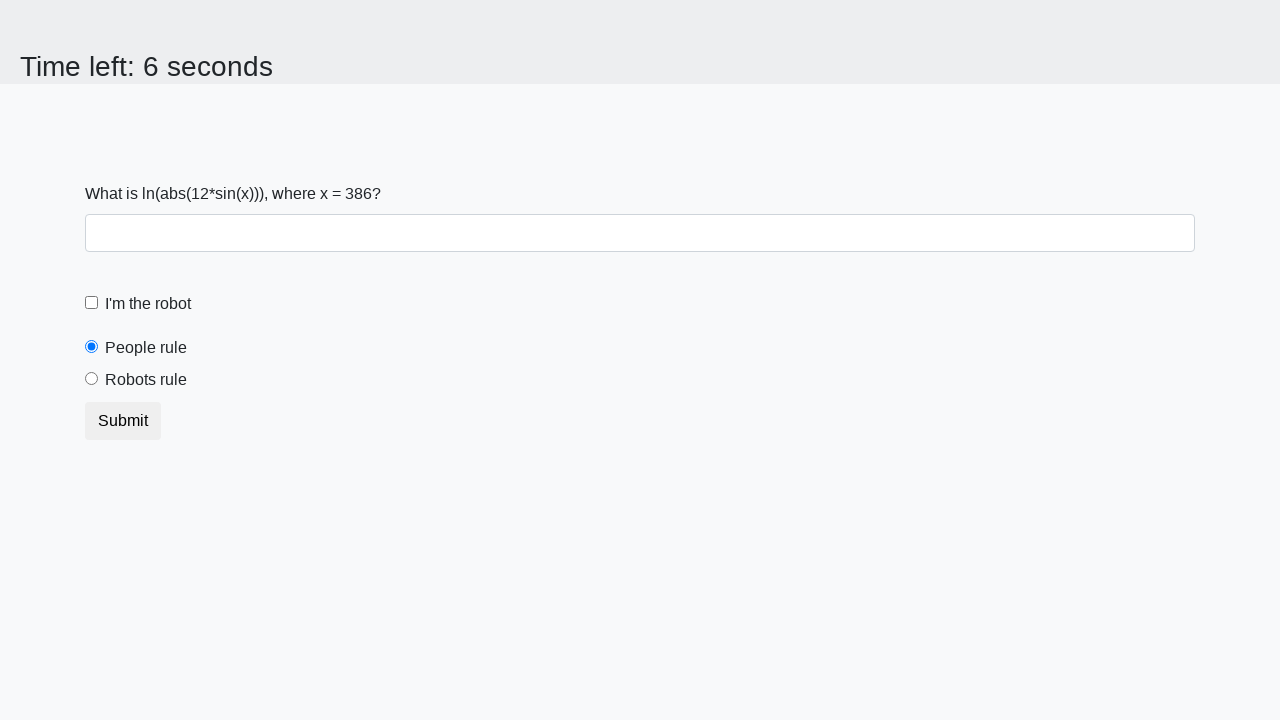